Verifies that the Radio Button Example section label is visible and displays the correct text

Starting URL: https://rahulshettyacademy.com/AutomationPractice/

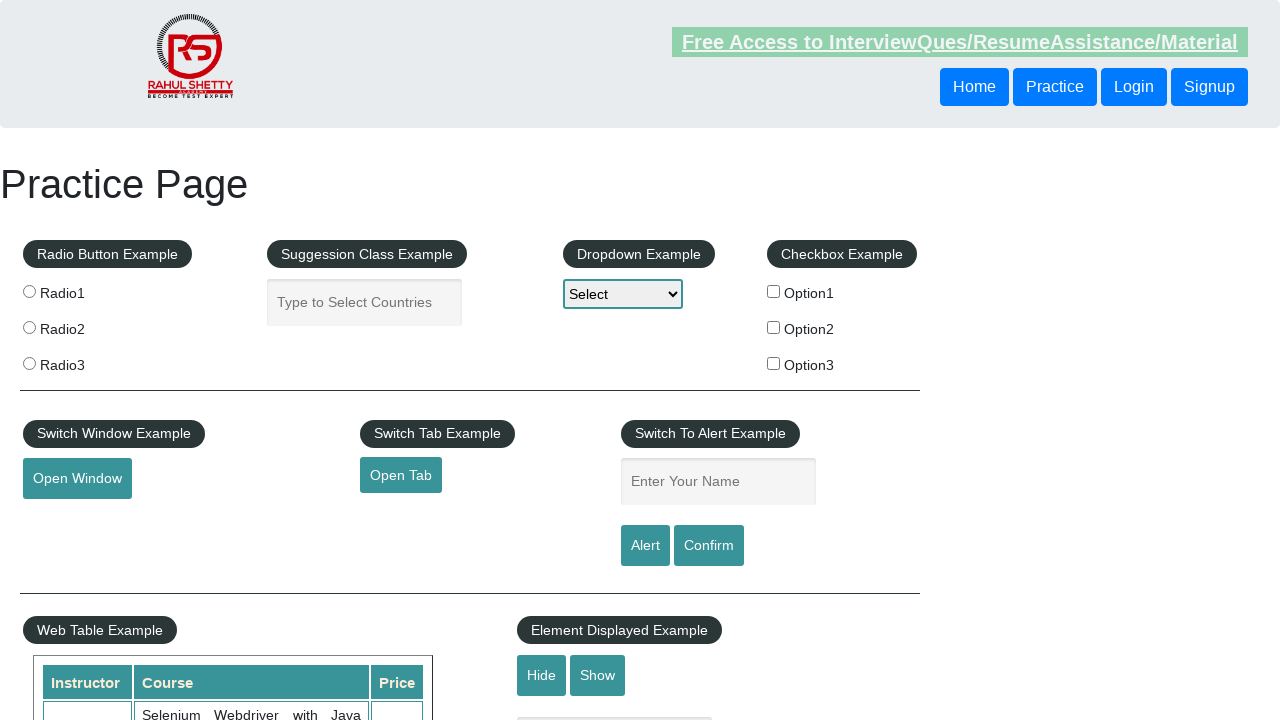

Navigated to the AutomationPractice page
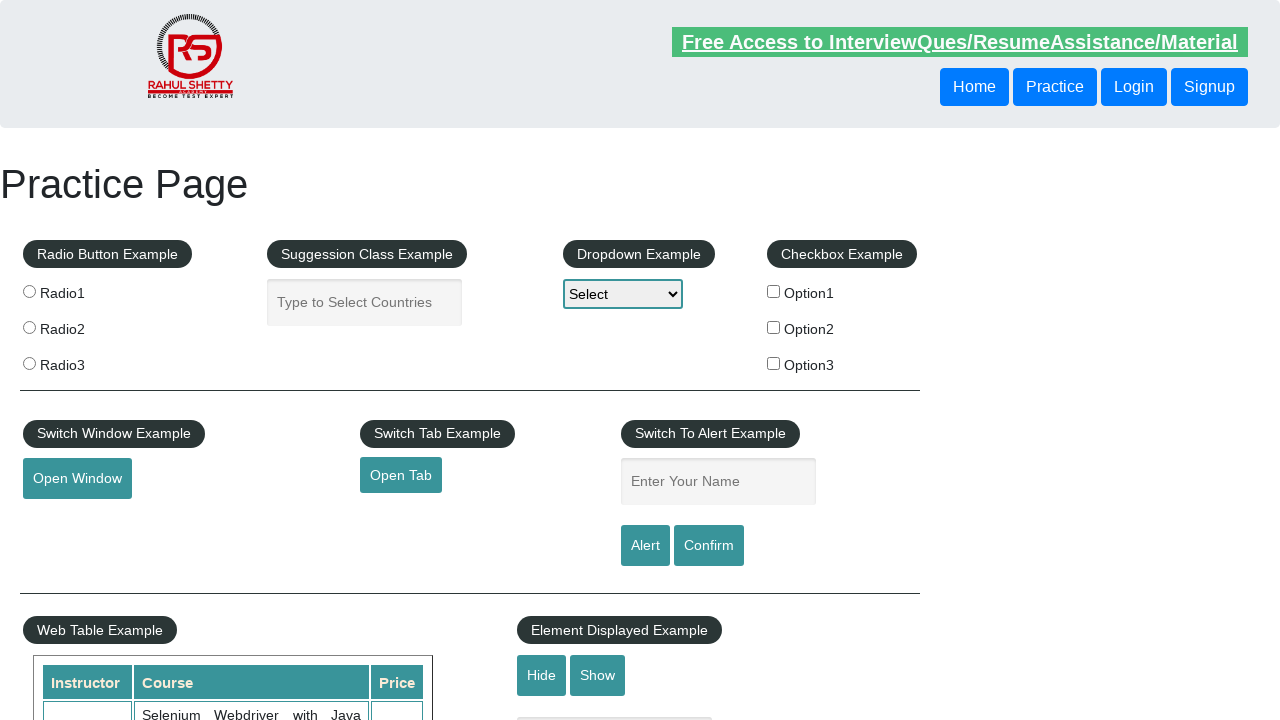

Retrieved the text from the first legend element
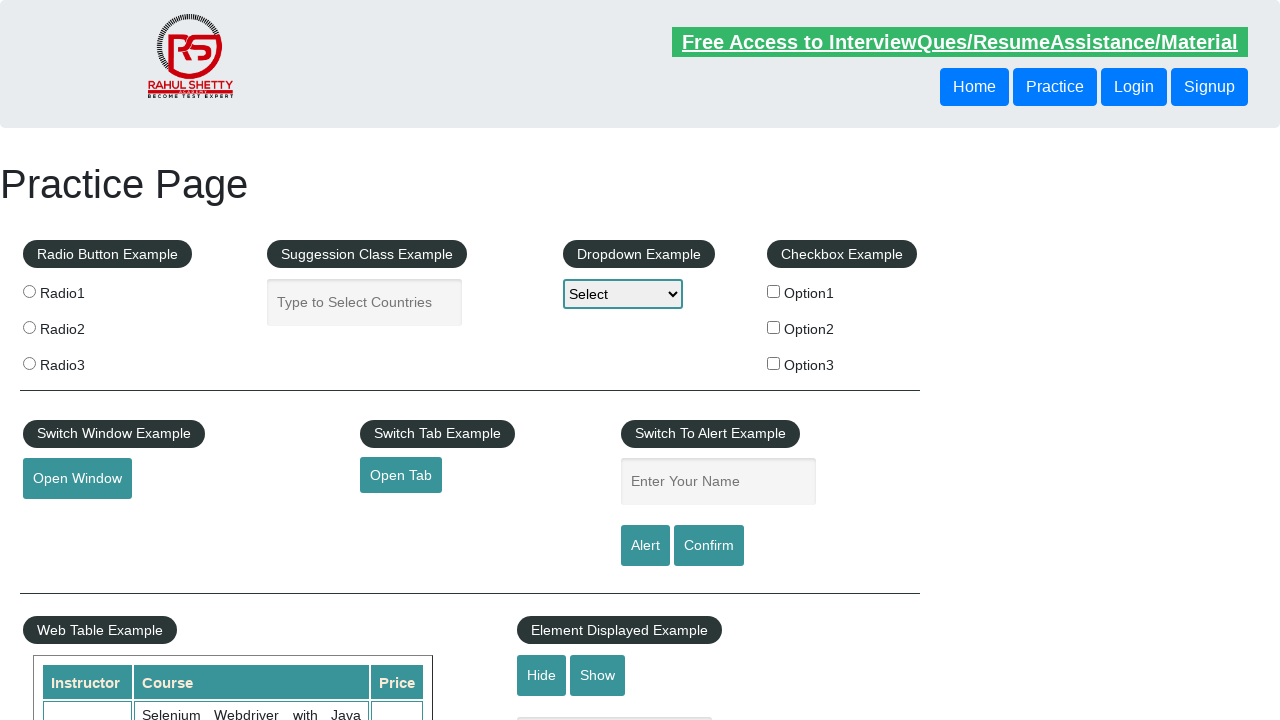

Verified that the Radio Button Example label displays the correct text
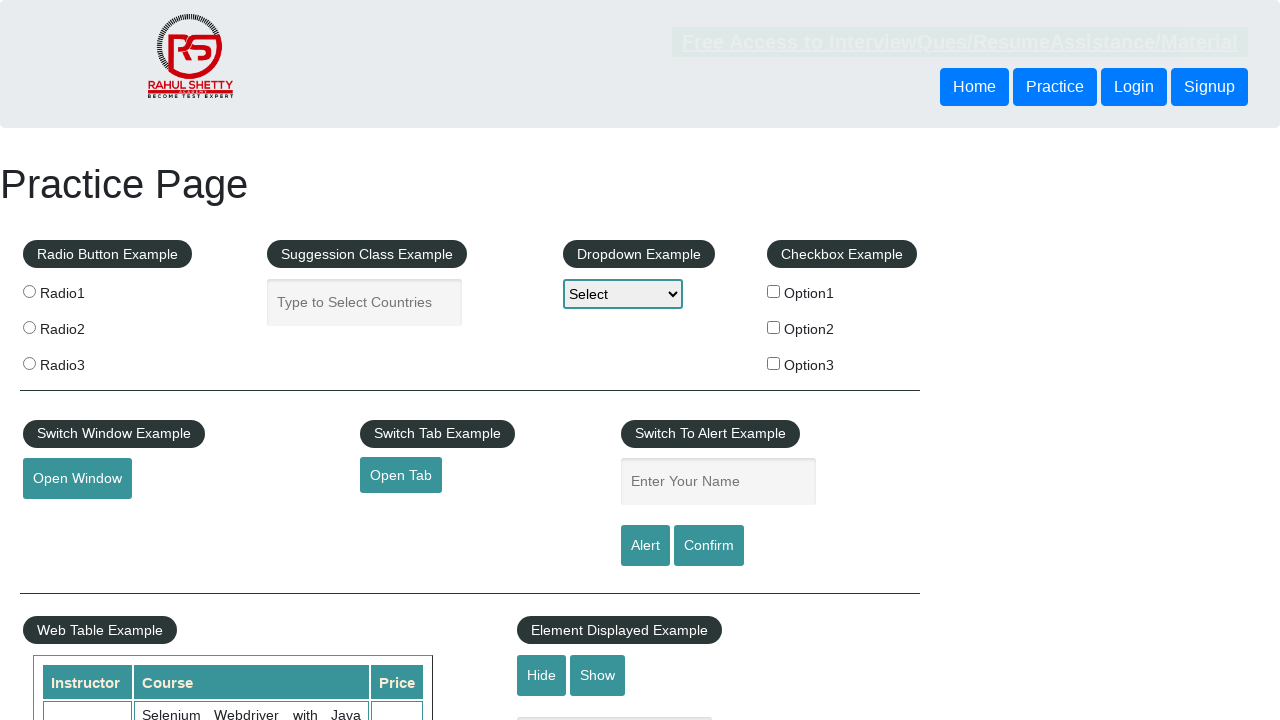

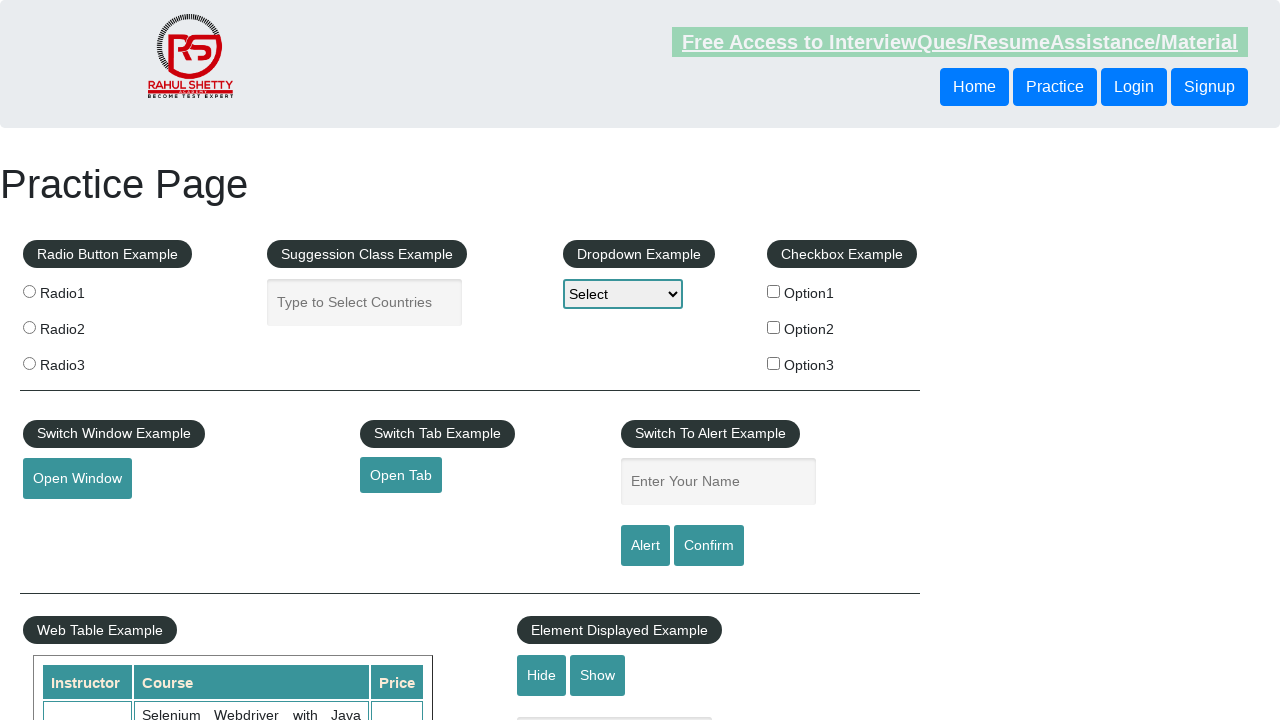